Tests that new todo items are appended to the bottom of the list by creating 3 items and verifying the count

Starting URL: https://demo.playwright.dev/todomvc

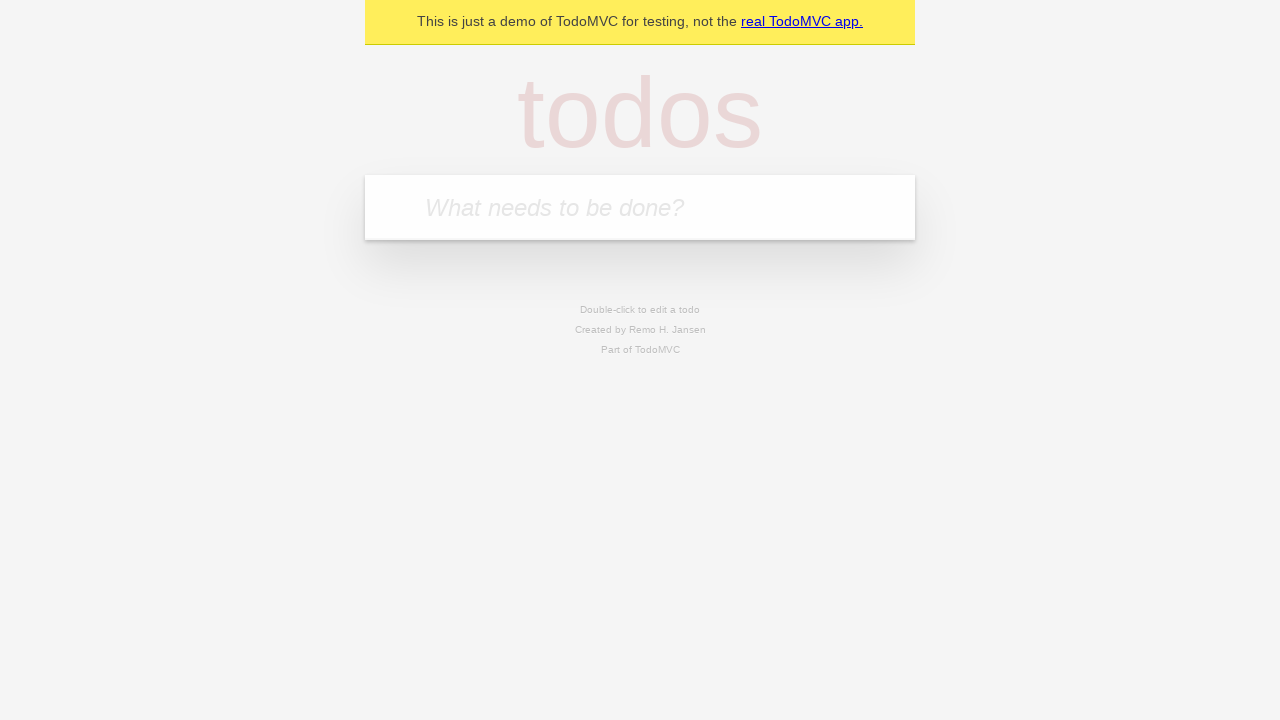

Filled todo input field with 'buy some cheese' on internal:attr=[placeholder="What needs to be done?"i]
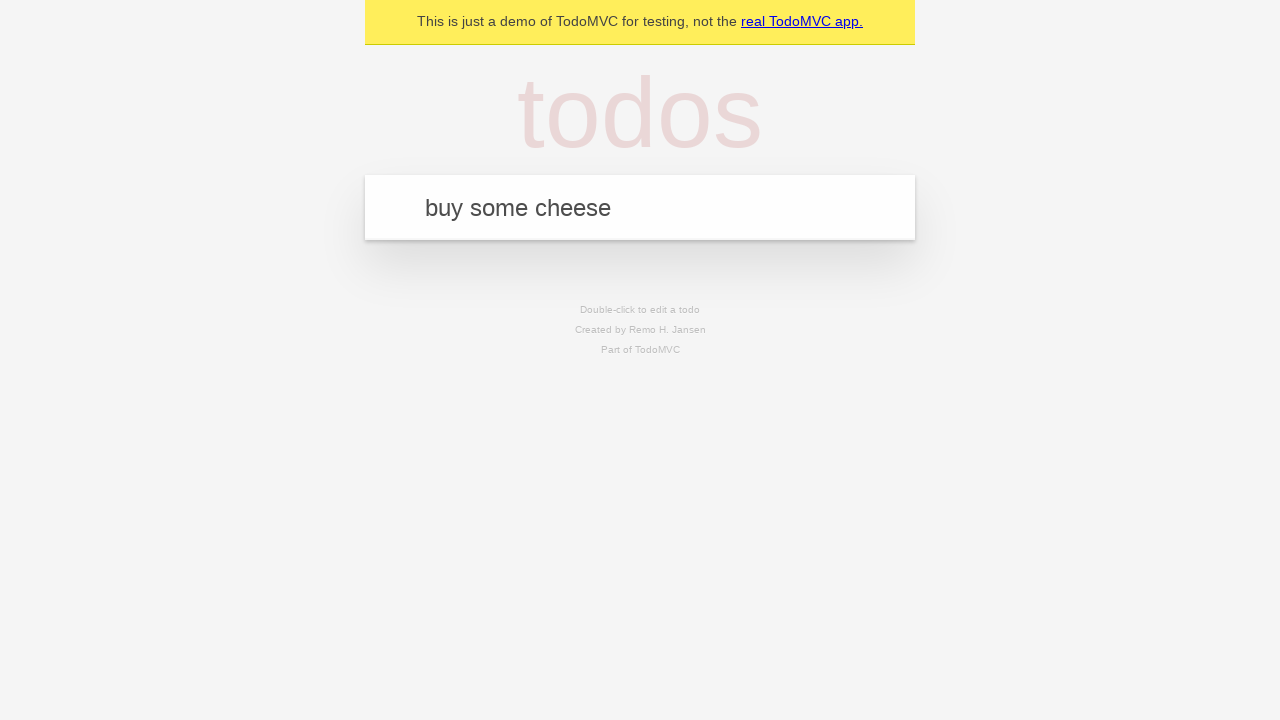

Pressed Enter to add 'buy some cheese' to the todo list on internal:attr=[placeholder="What needs to be done?"i]
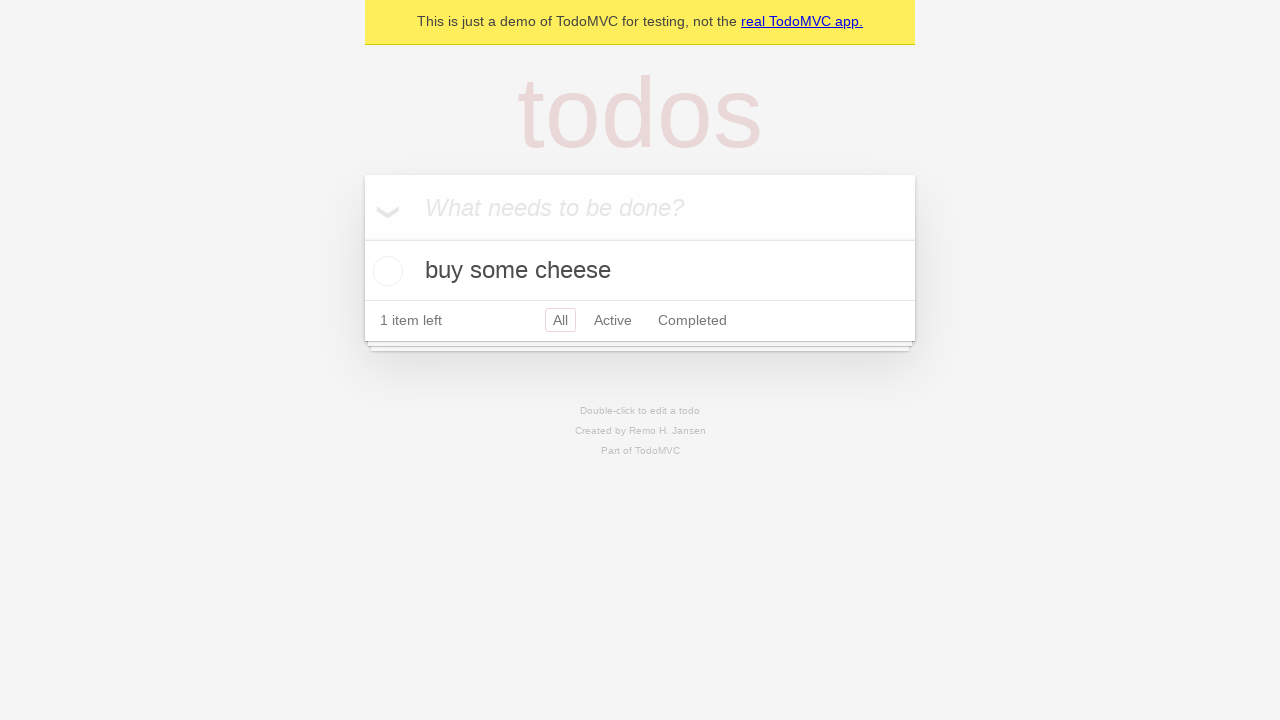

Filled todo input field with 'feed the cat' on internal:attr=[placeholder="What needs to be done?"i]
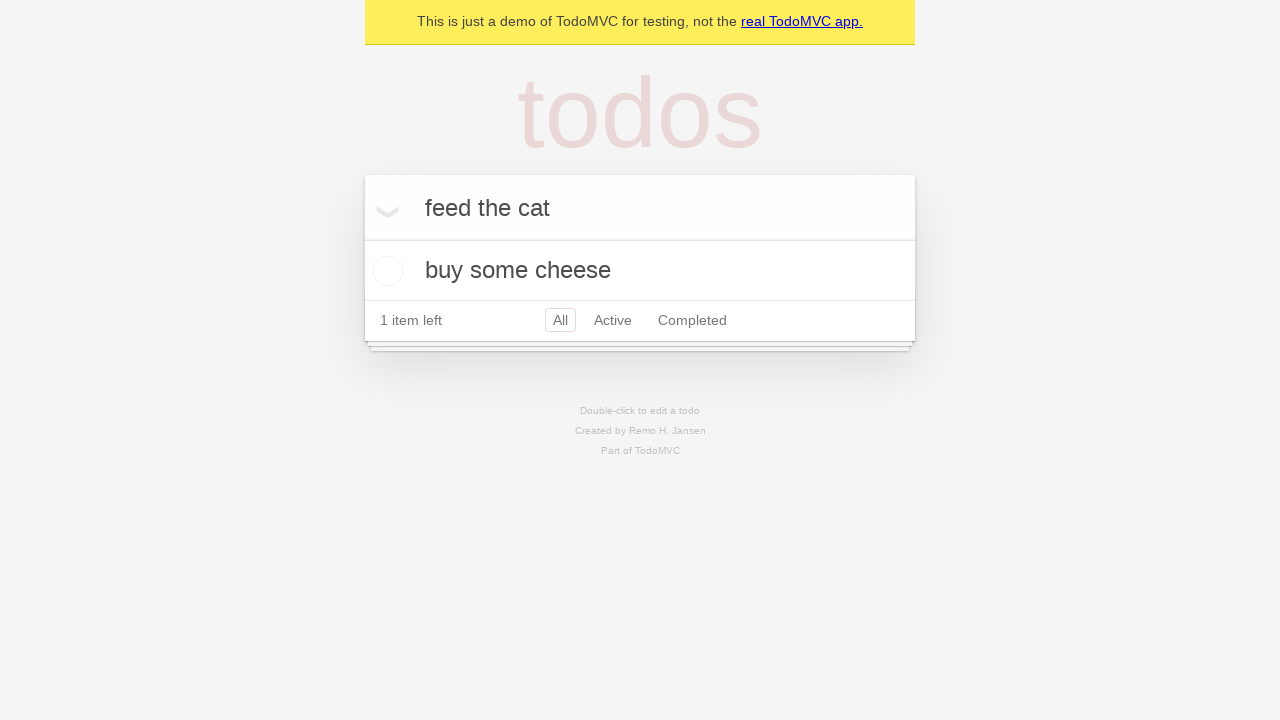

Pressed Enter to add 'feed the cat' to the todo list on internal:attr=[placeholder="What needs to be done?"i]
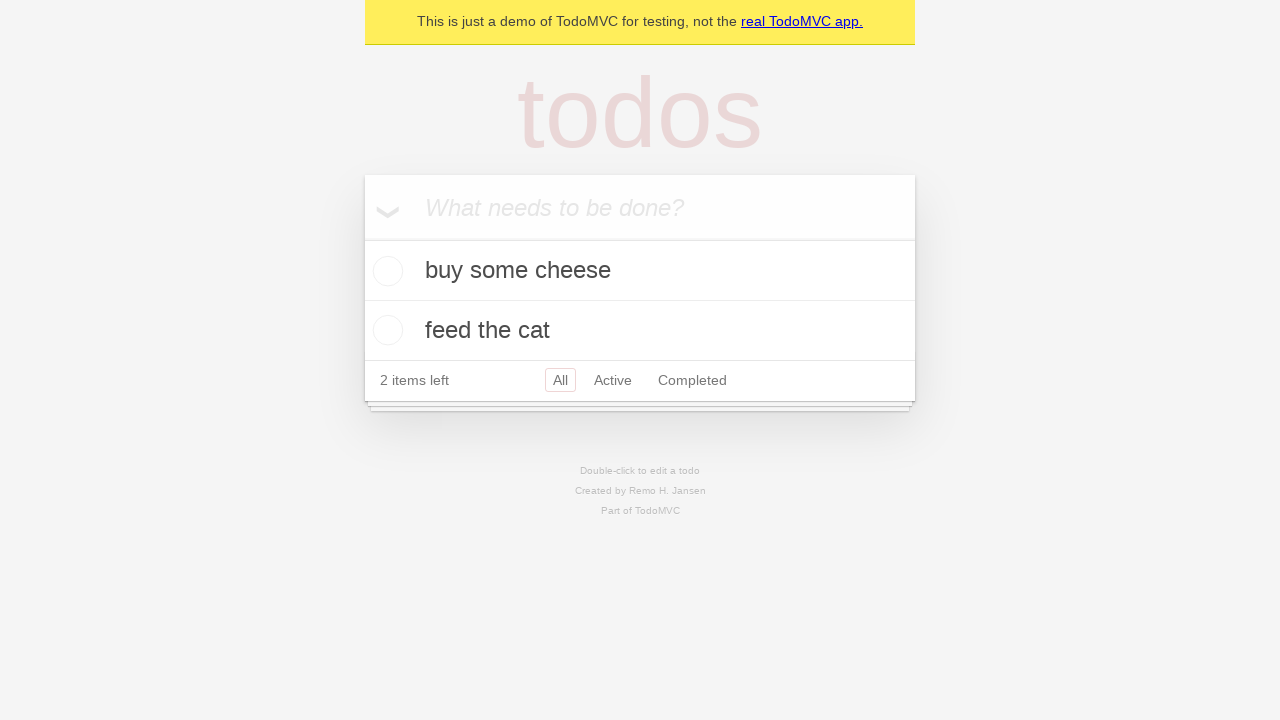

Filled todo input field with 'book a doctors appointment' on internal:attr=[placeholder="What needs to be done?"i]
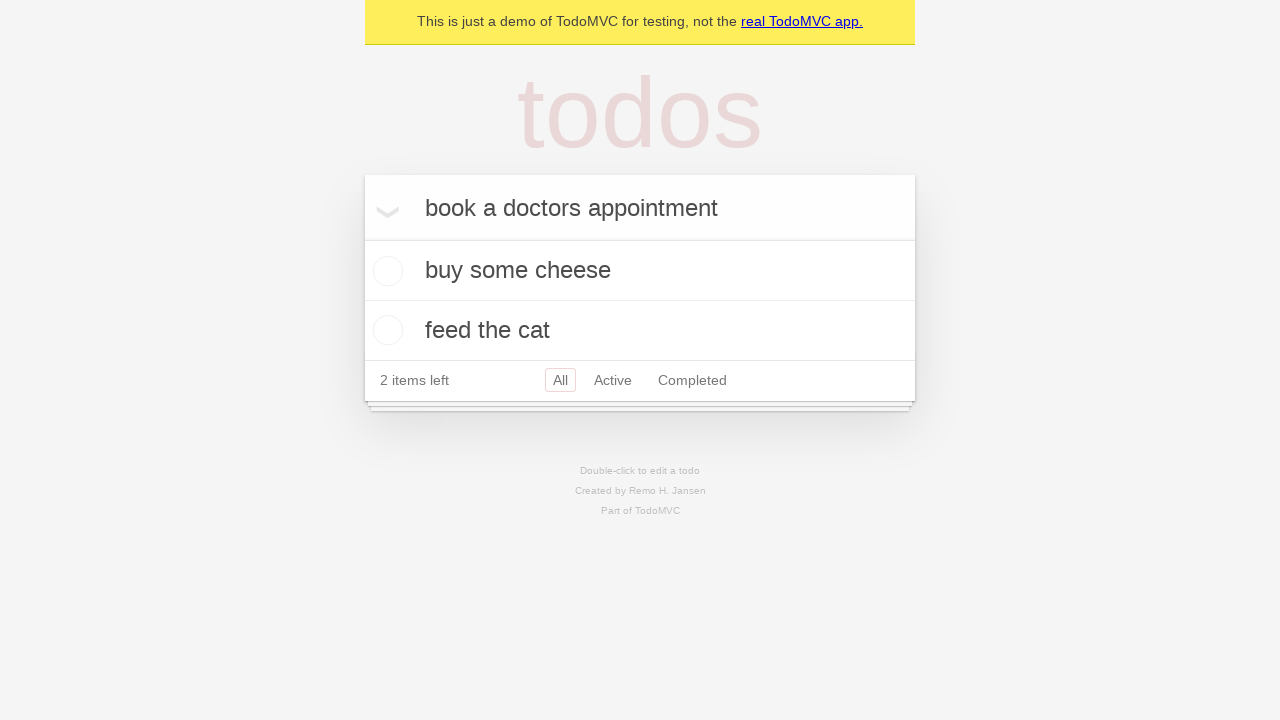

Pressed Enter to add 'book a doctors appointment' to the todo list on internal:attr=[placeholder="What needs to be done?"i]
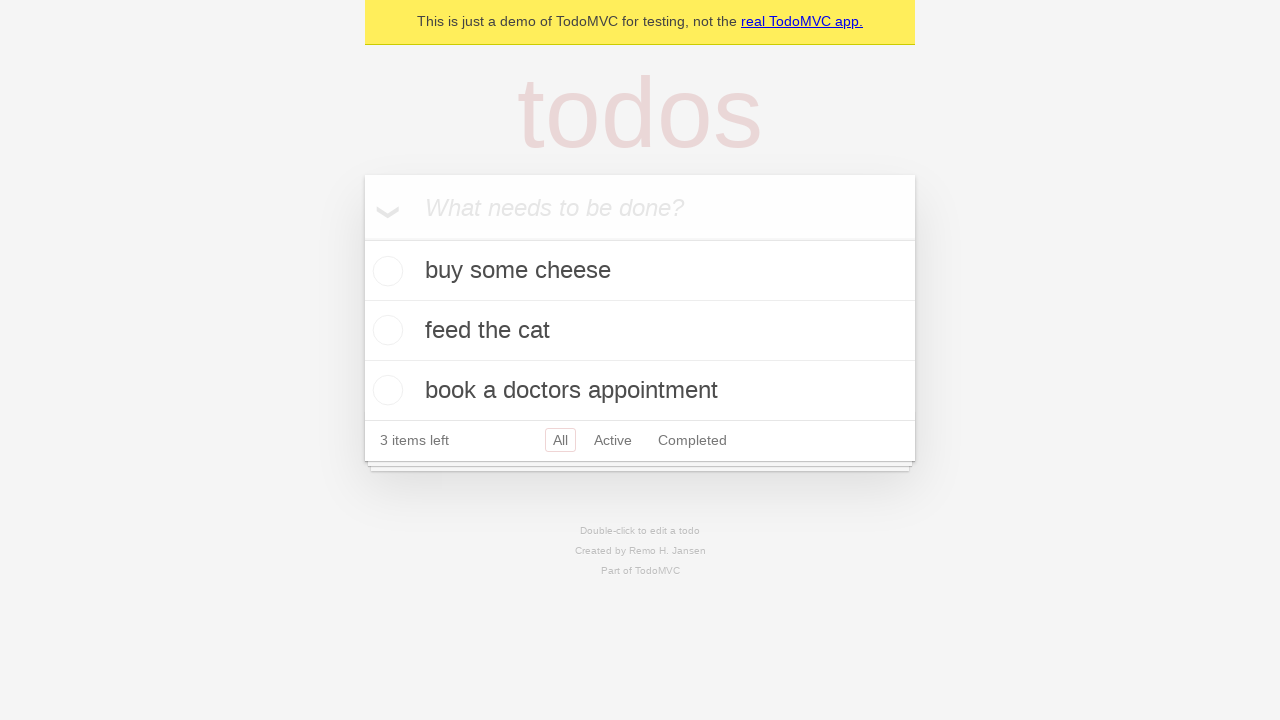

Verified that '3 items left' text is displayed
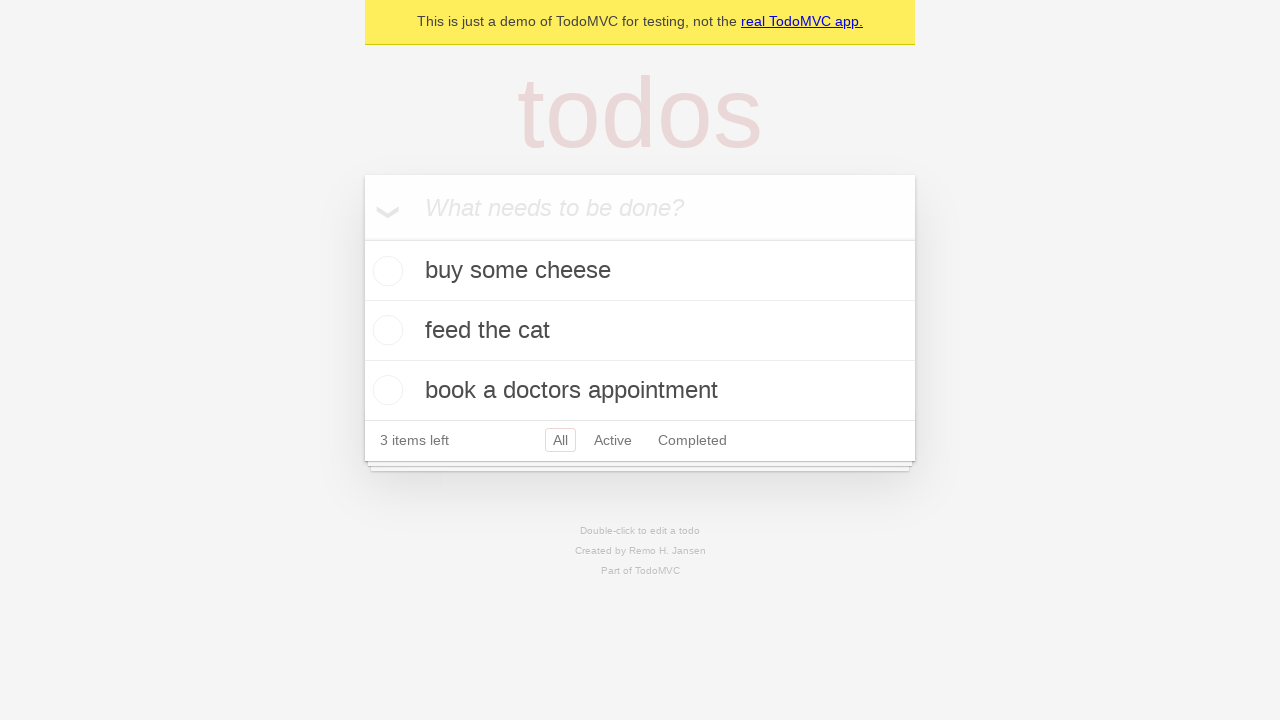

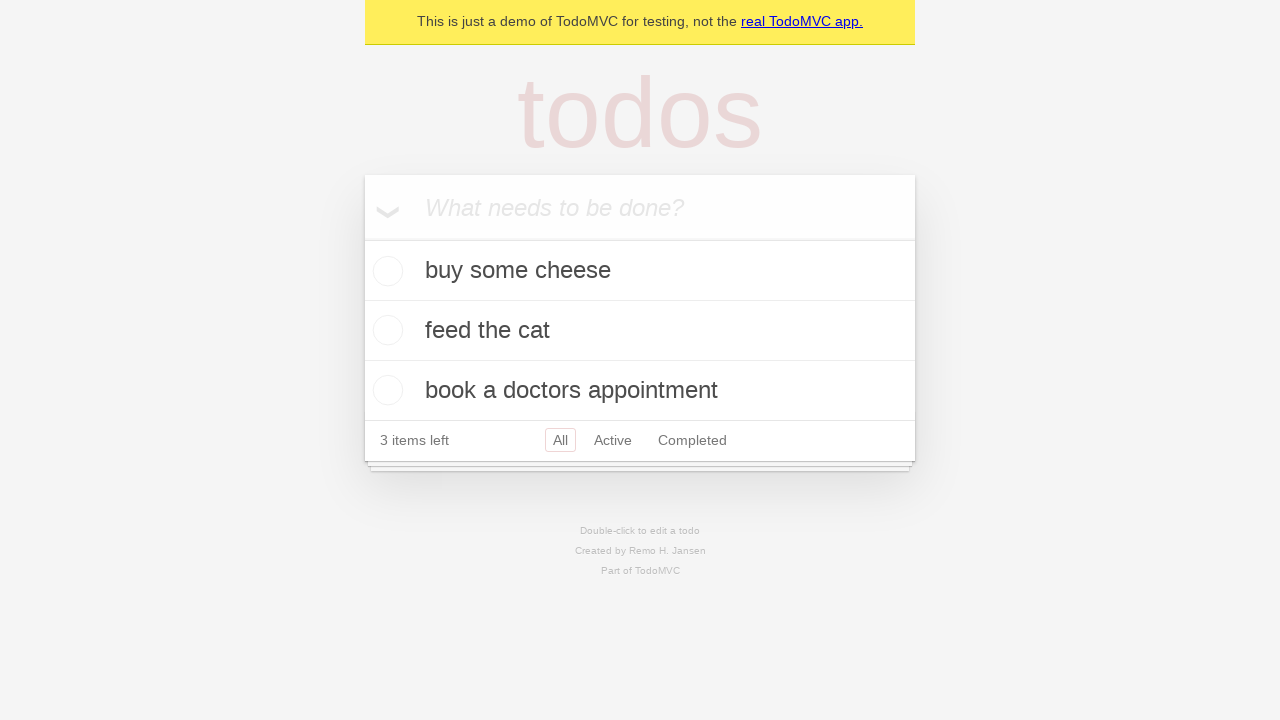